Tests alert popup handling by clicking a button to trigger an alert and accepting it

Starting URL: https://demo.automationtesting.in/Alerts.html

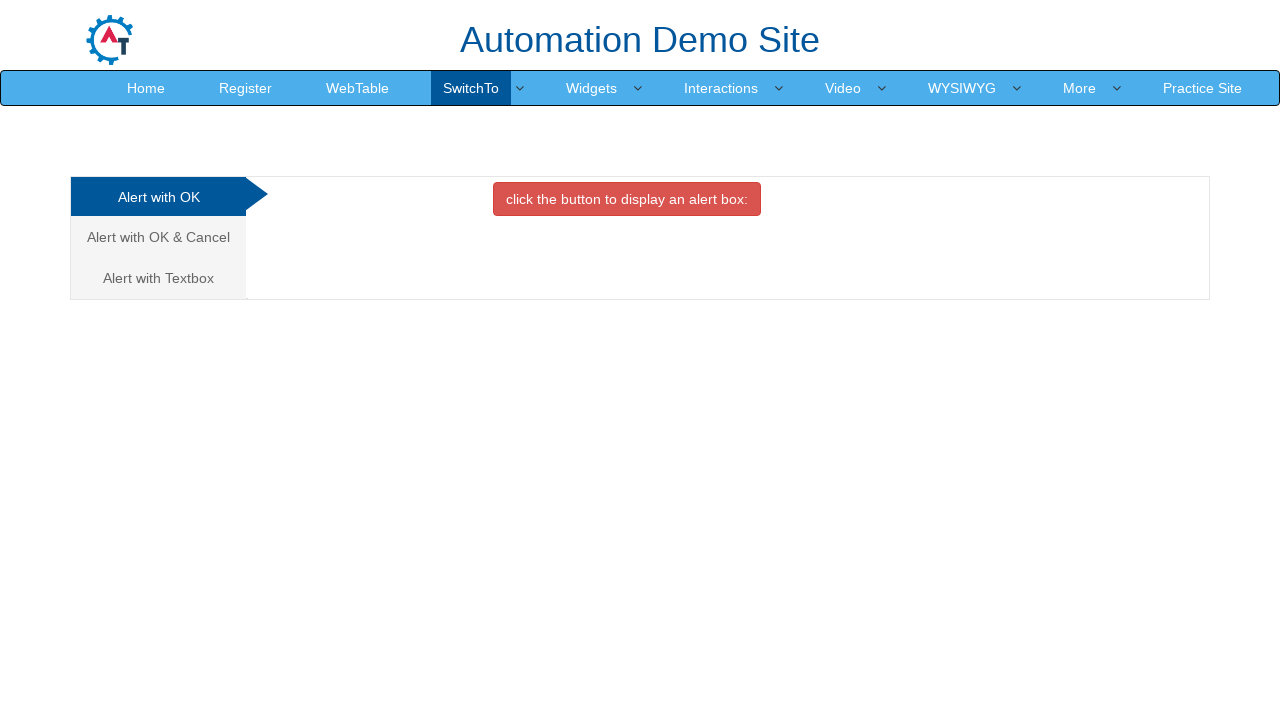

Clicked button to trigger alert popup at (627, 199) on xpath=//button[contains(text(),'click the button to display an  alert box:')]
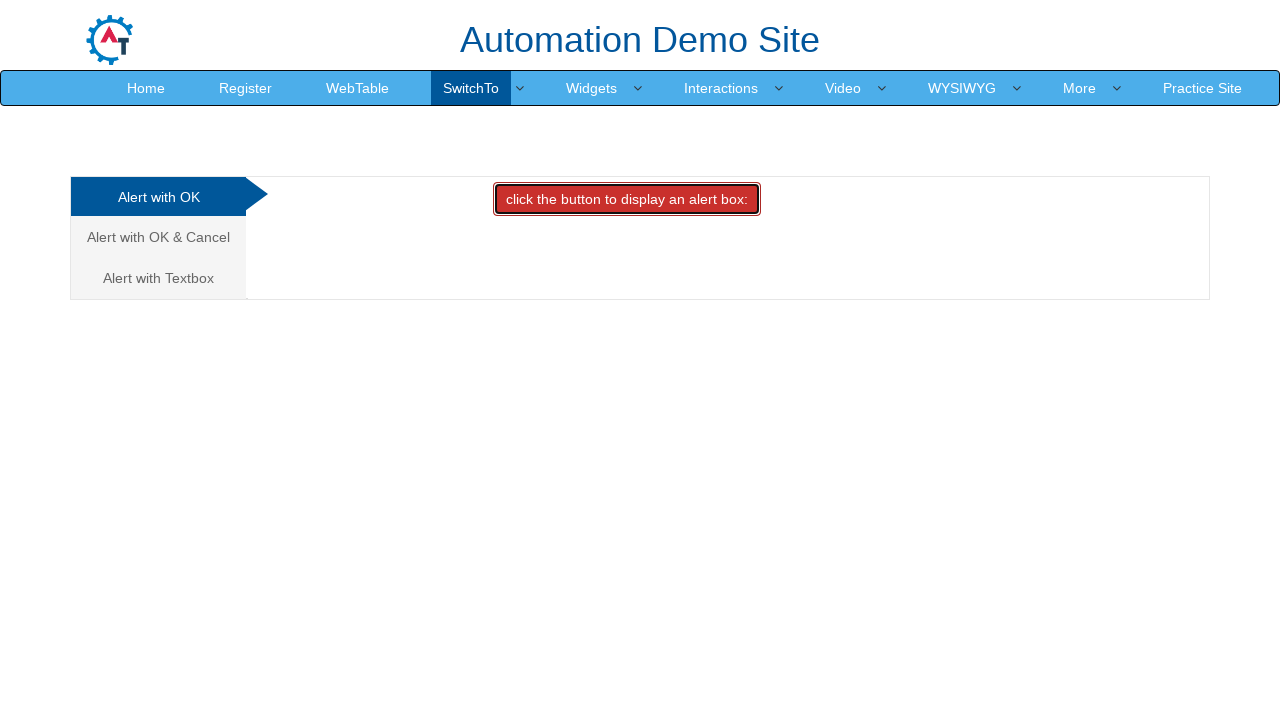

Set up dialog handler to accept alert
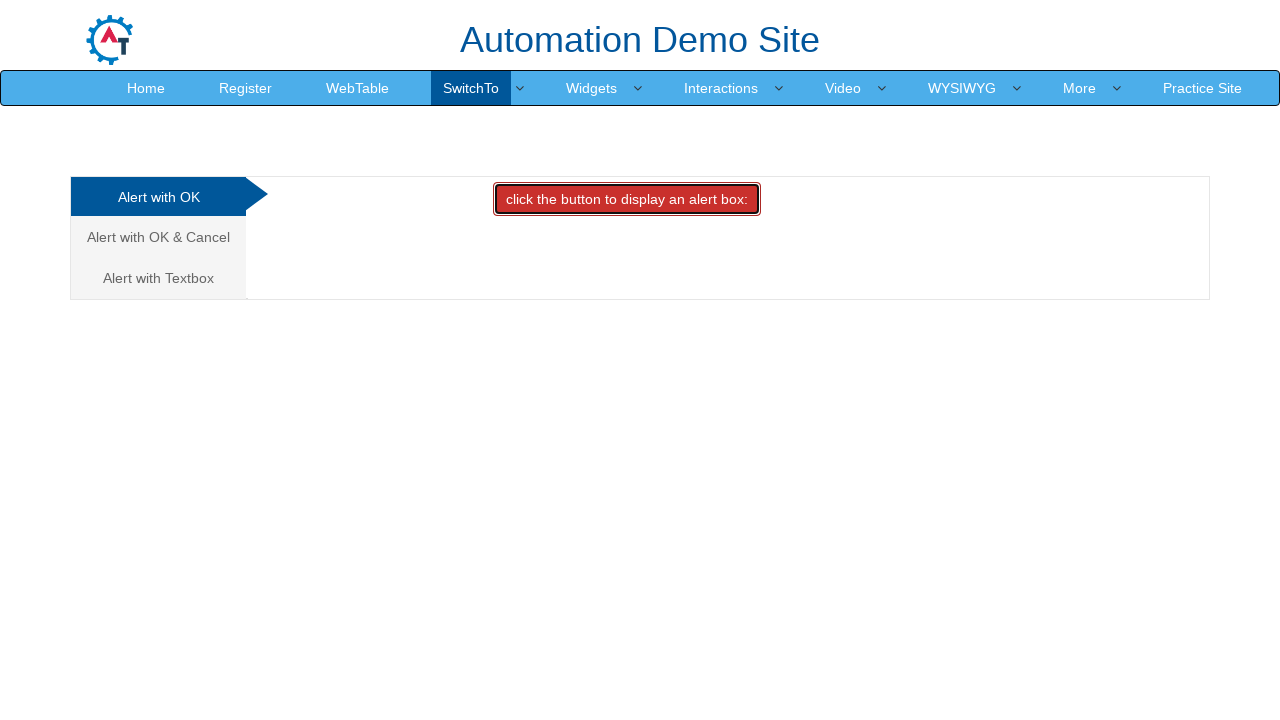

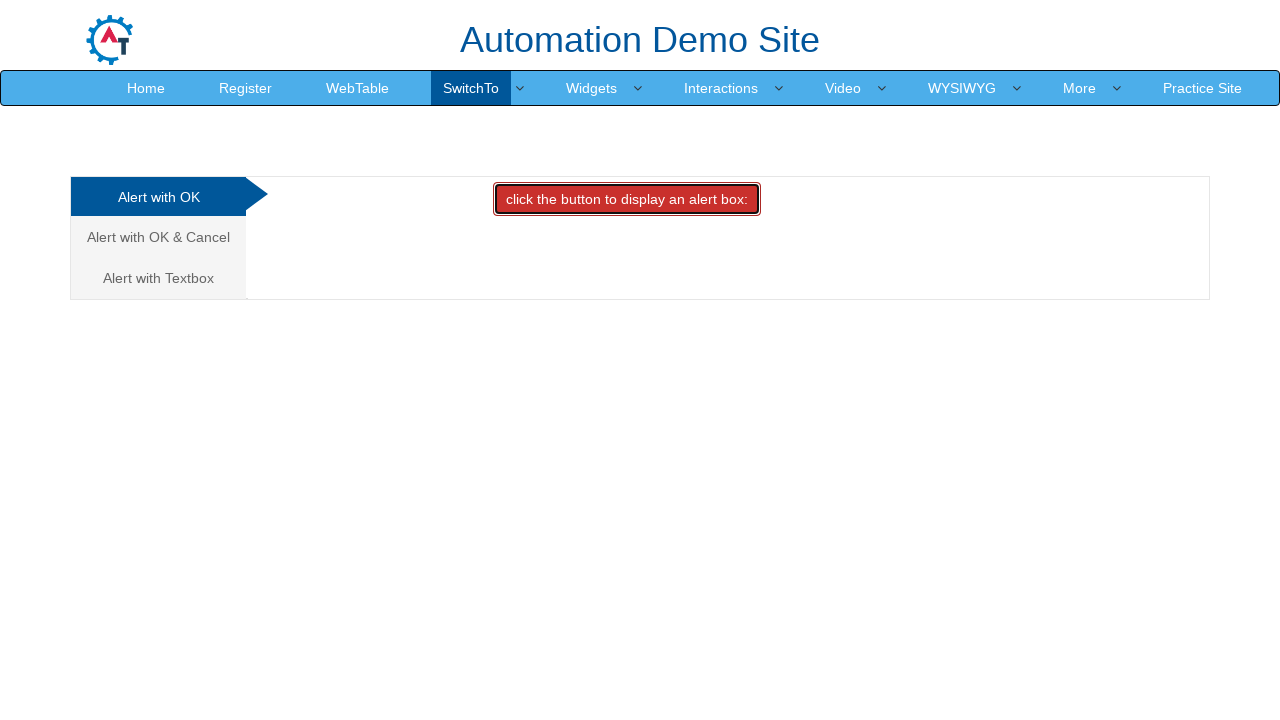